Tests a signup/registration form by filling in first name, last name, and email fields, then submitting the form

Starting URL: http://secure-retreat-92358.herokuapp.com/

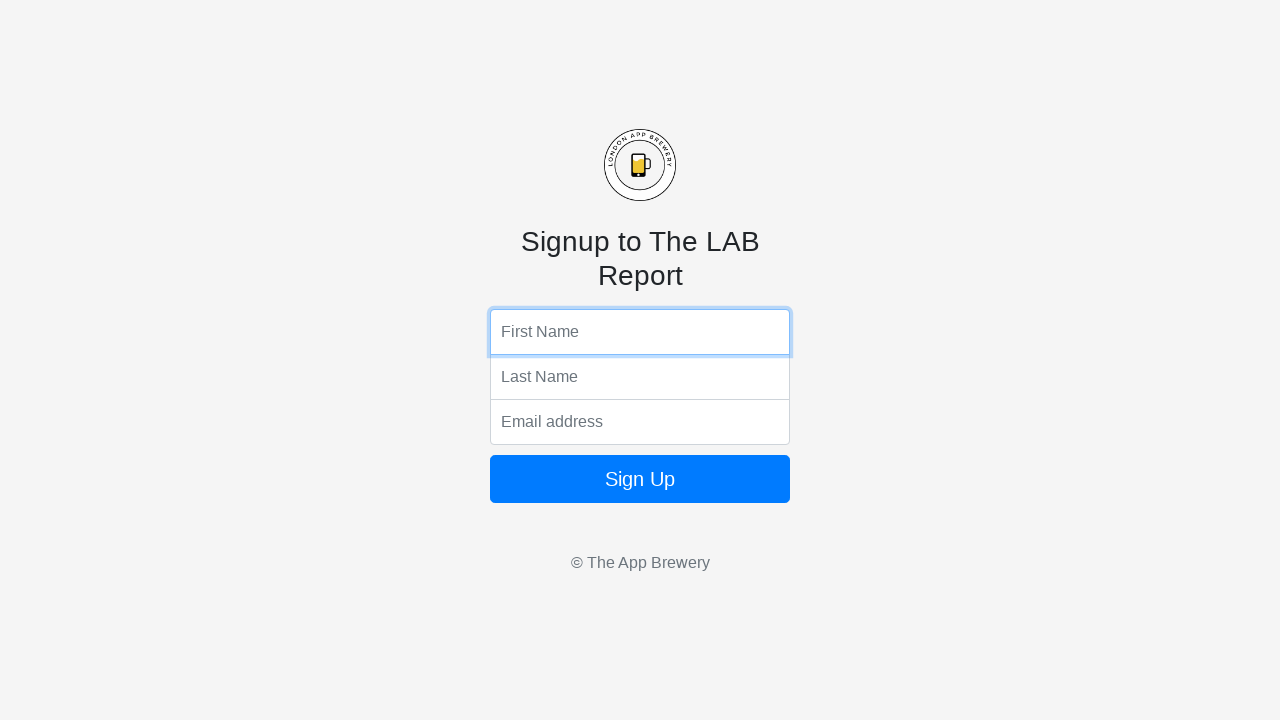

Filled first name field with 'Jordan' on input[name='fName']
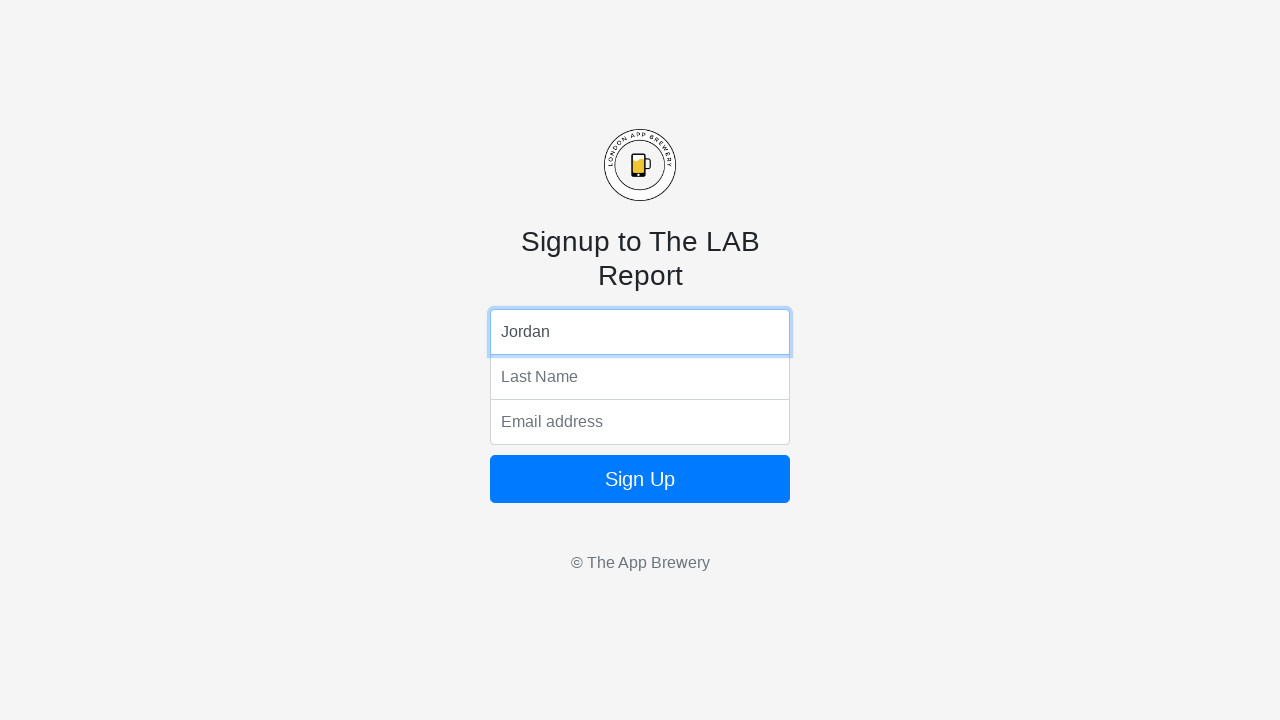

Filled last name field with 'Mitchell' on input[name='lName']
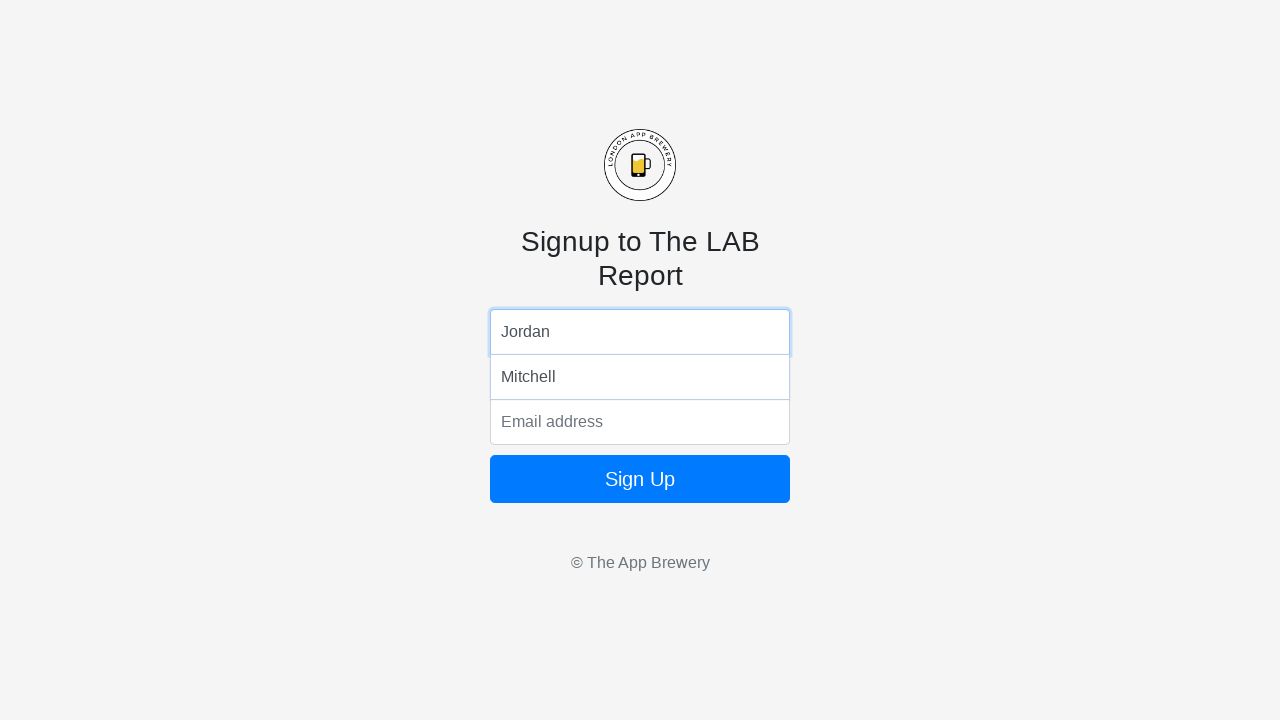

Filled email field with 'jordan.mitchell@example.com' on input[name='email']
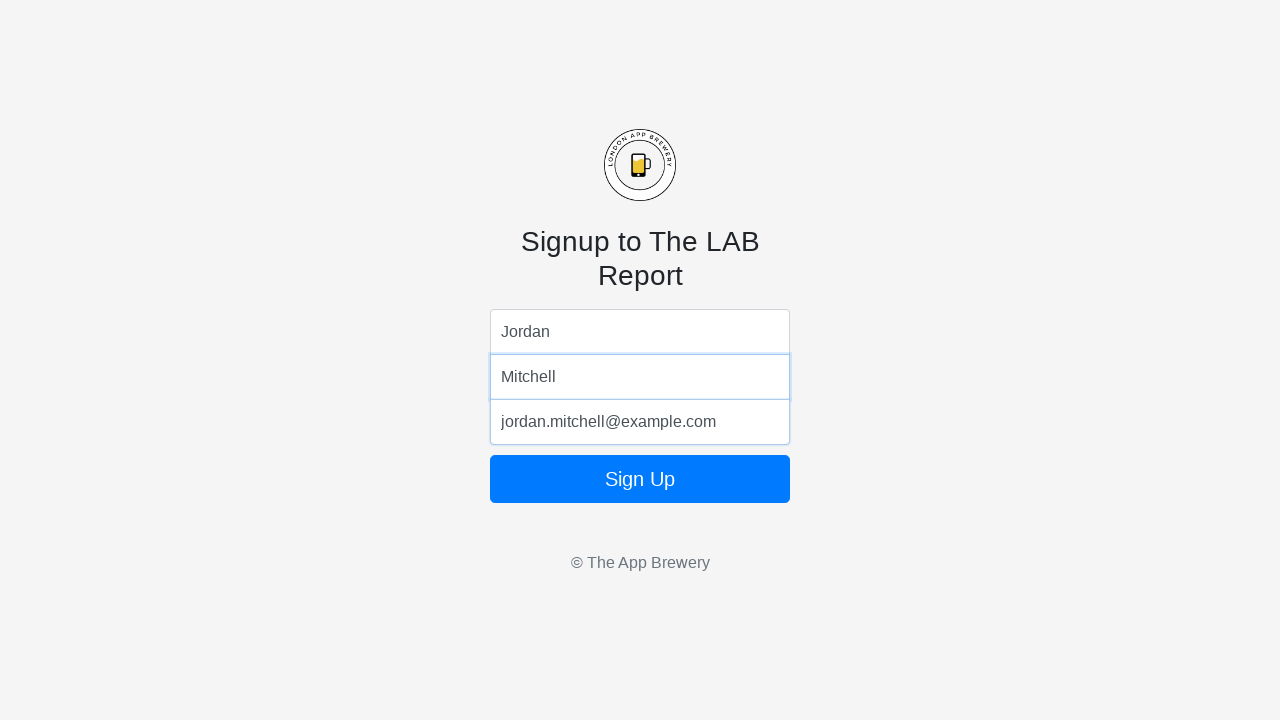

Clicked submit button to register form at (640, 479) on .btn
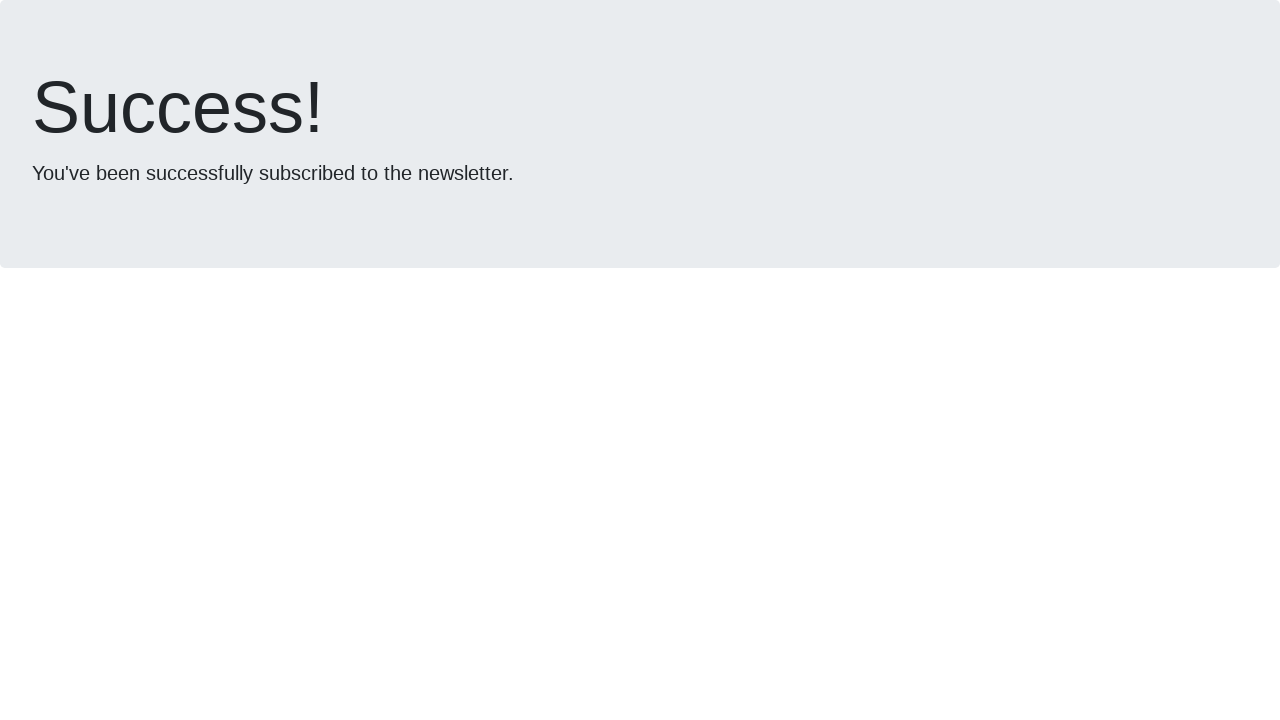

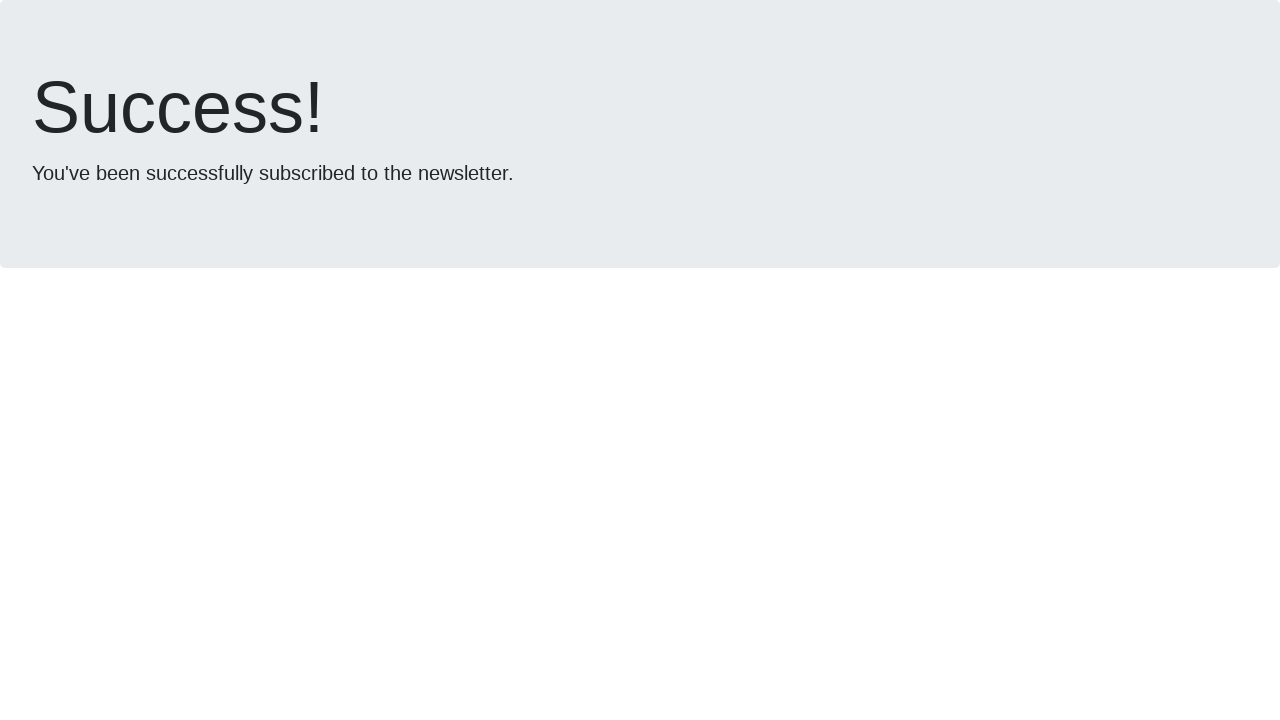